Tests a math challenge form by reading an input value from the page, calculating the result using a logarithmic formula, filling in the answer, checking required checkboxes, and submitting the form.

Starting URL: http://suninjuly.github.io/math.html

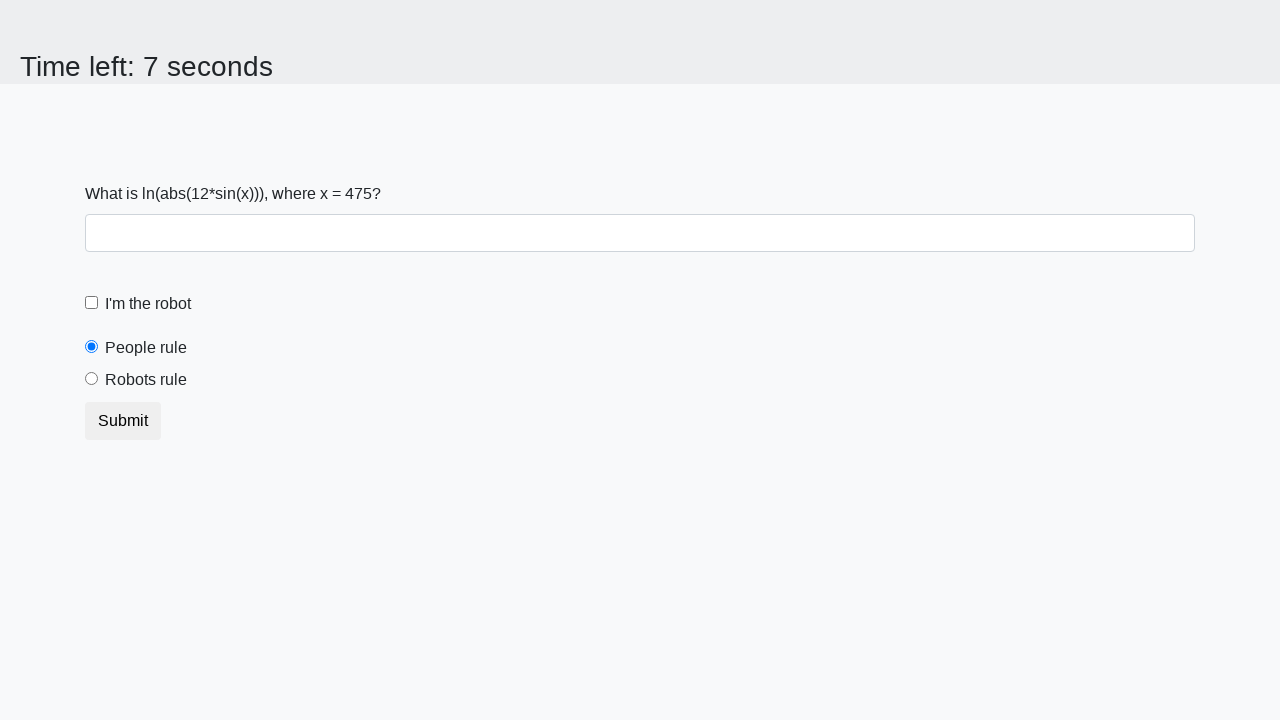

Read x value from the math challenge page
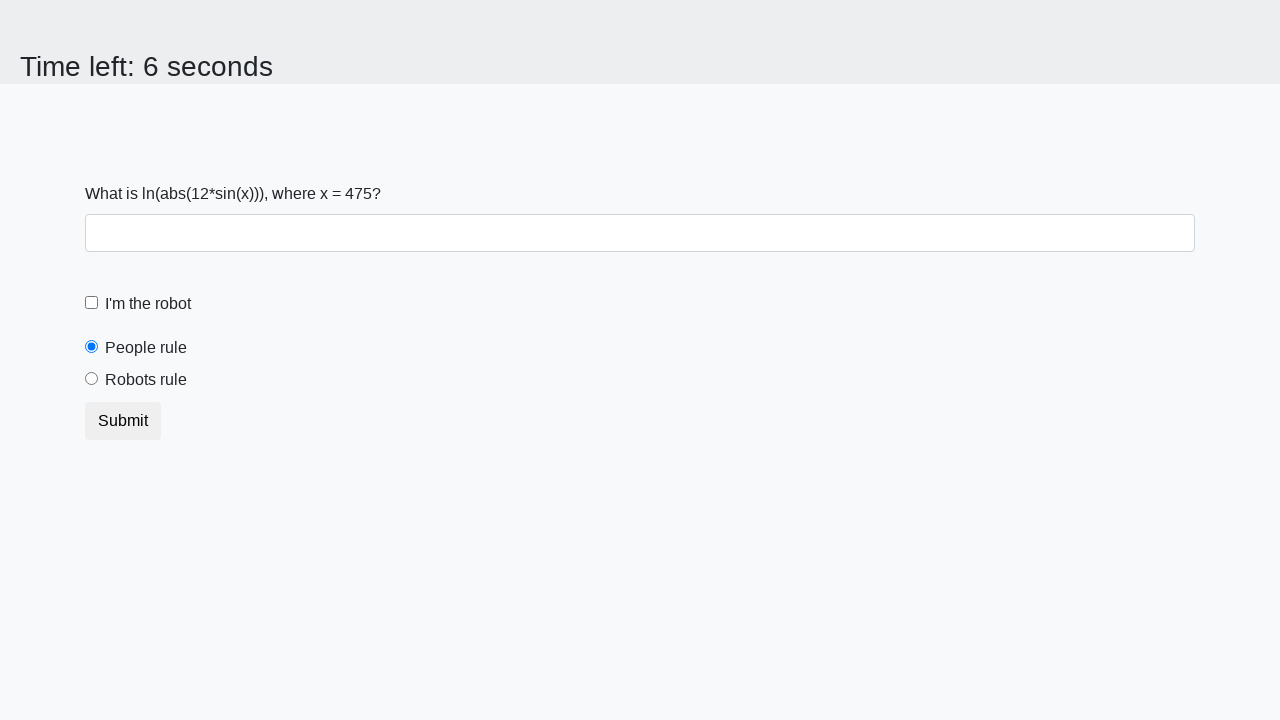

Calculated answer using logarithmic formula: log(|12*sin(x)|)
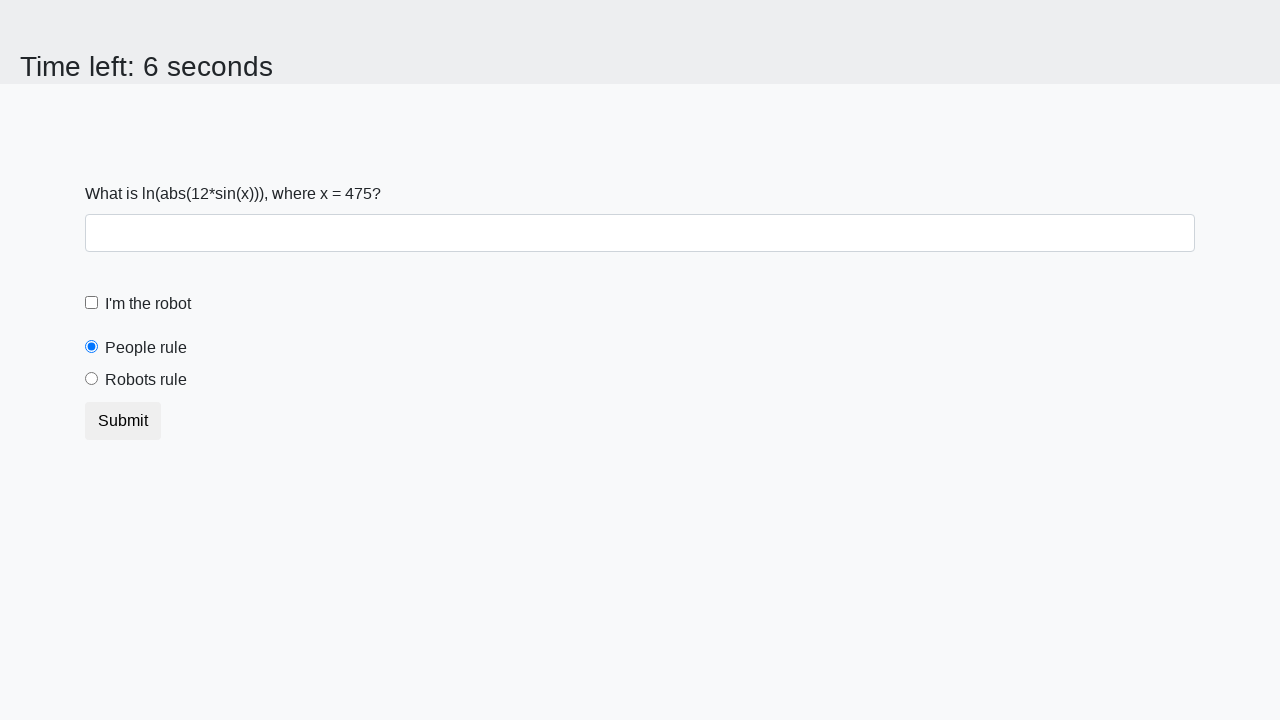

Filled answer field with calculated result on #answer
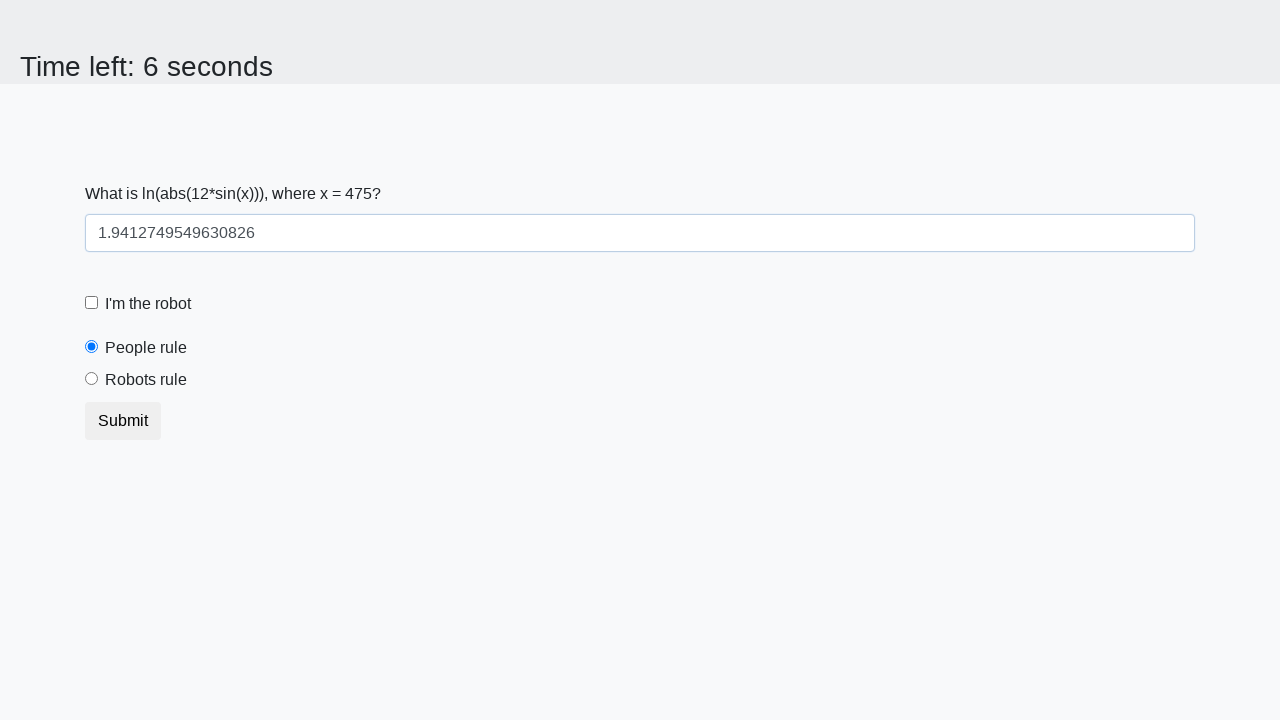

Checked the robot checkbox at (148, 304) on label[for='robotCheckbox']
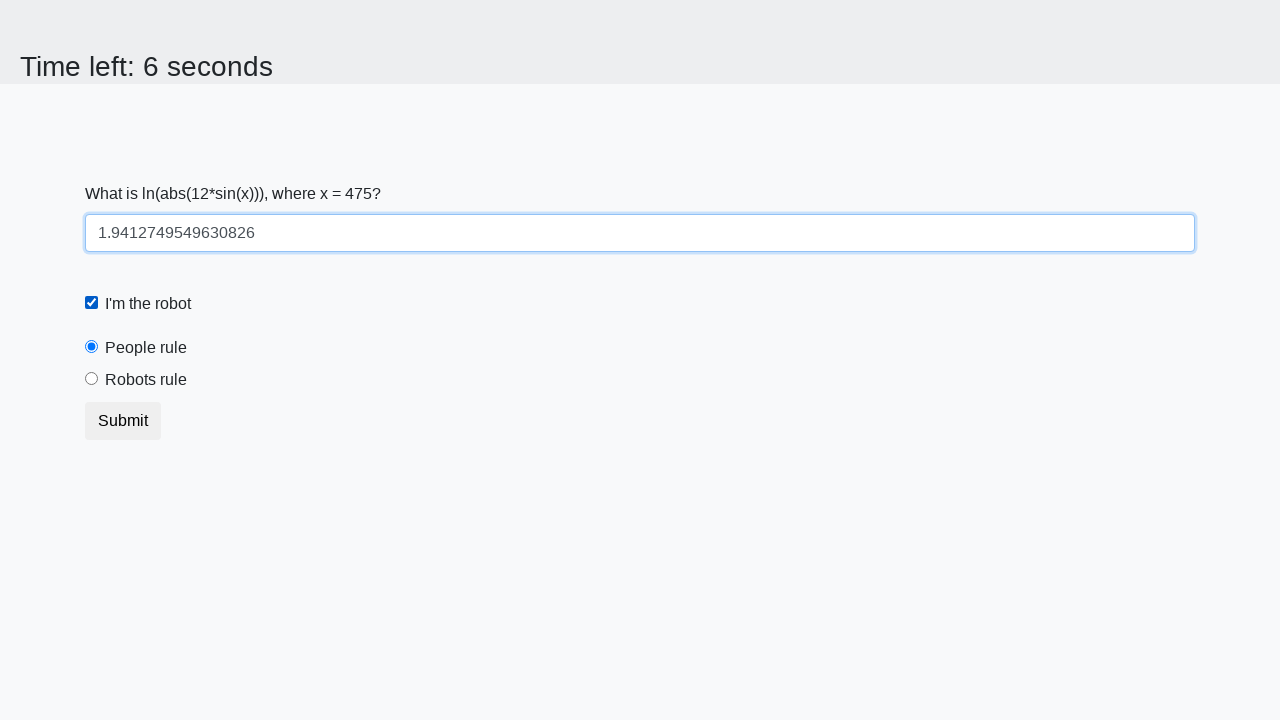

Selected the robots rule radio button at (146, 380) on label[for='robotsRule']
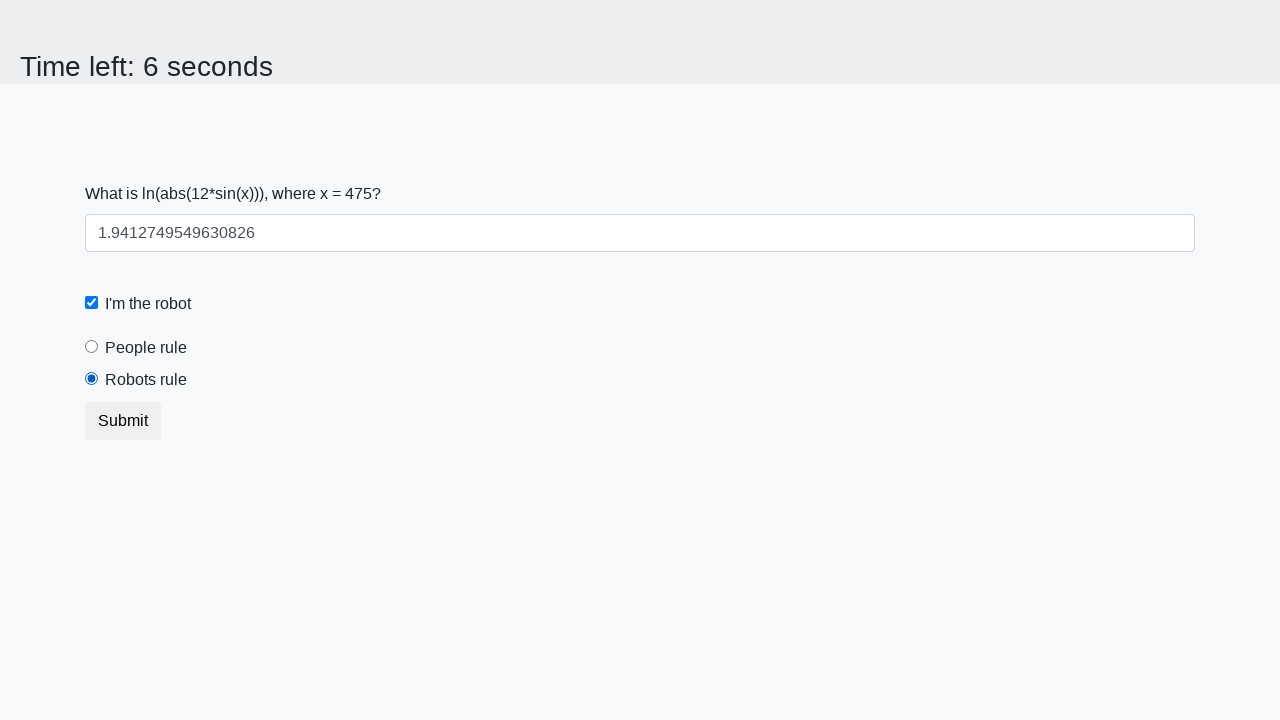

Clicked submit button to submit the form at (123, 421) on .btn.btn-default
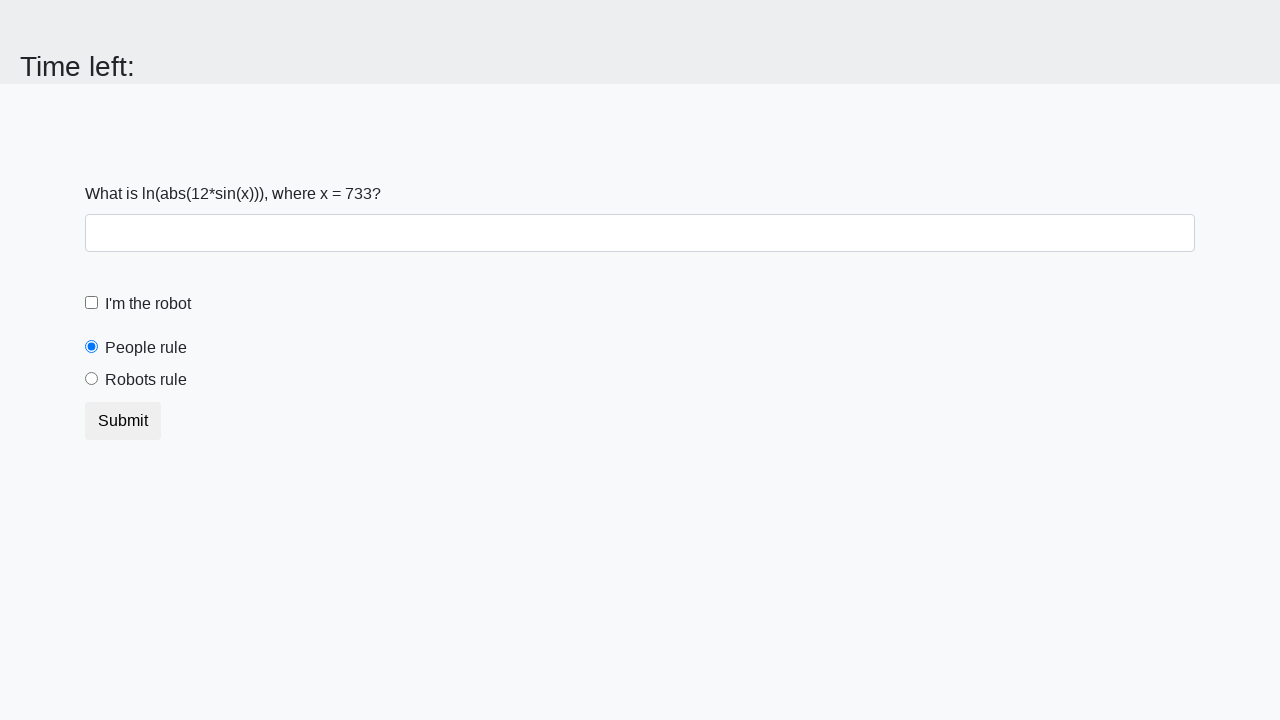

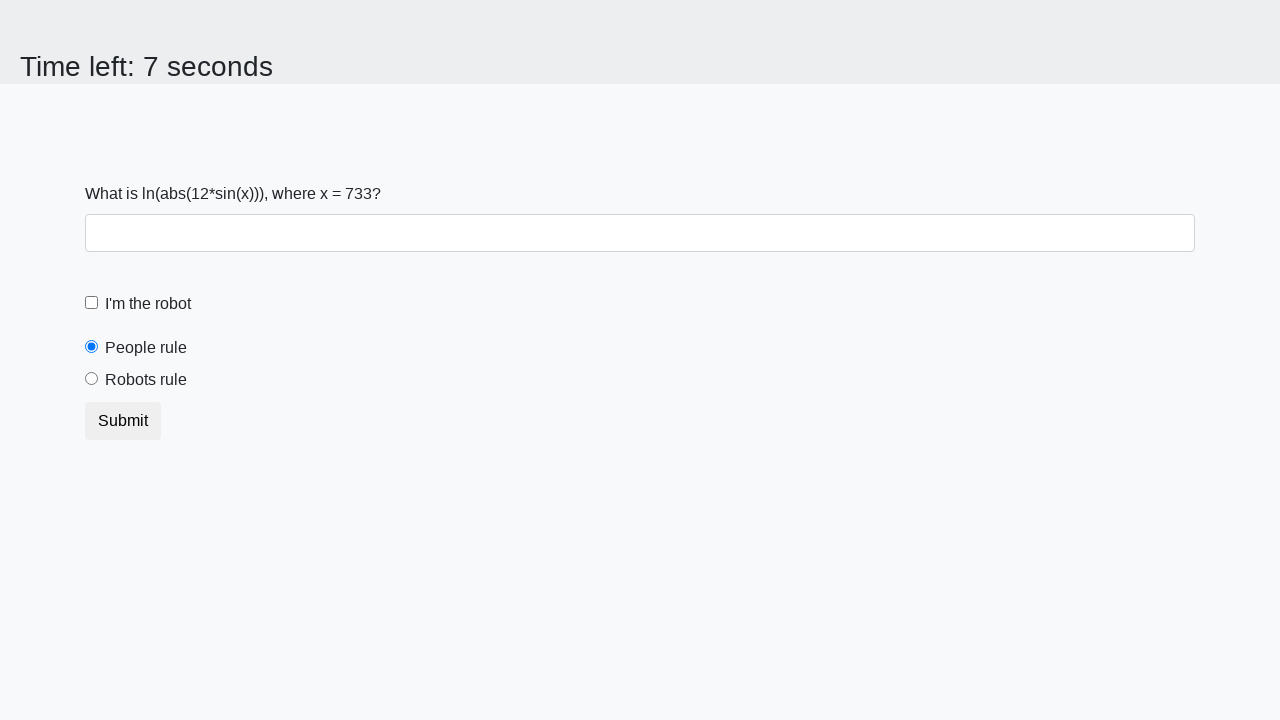